Tests modal dialog functionality by clicking on the "Large modal" button and verifying that the modal dialog appears

Starting URL: https://demoqa.com/modal-dialogs

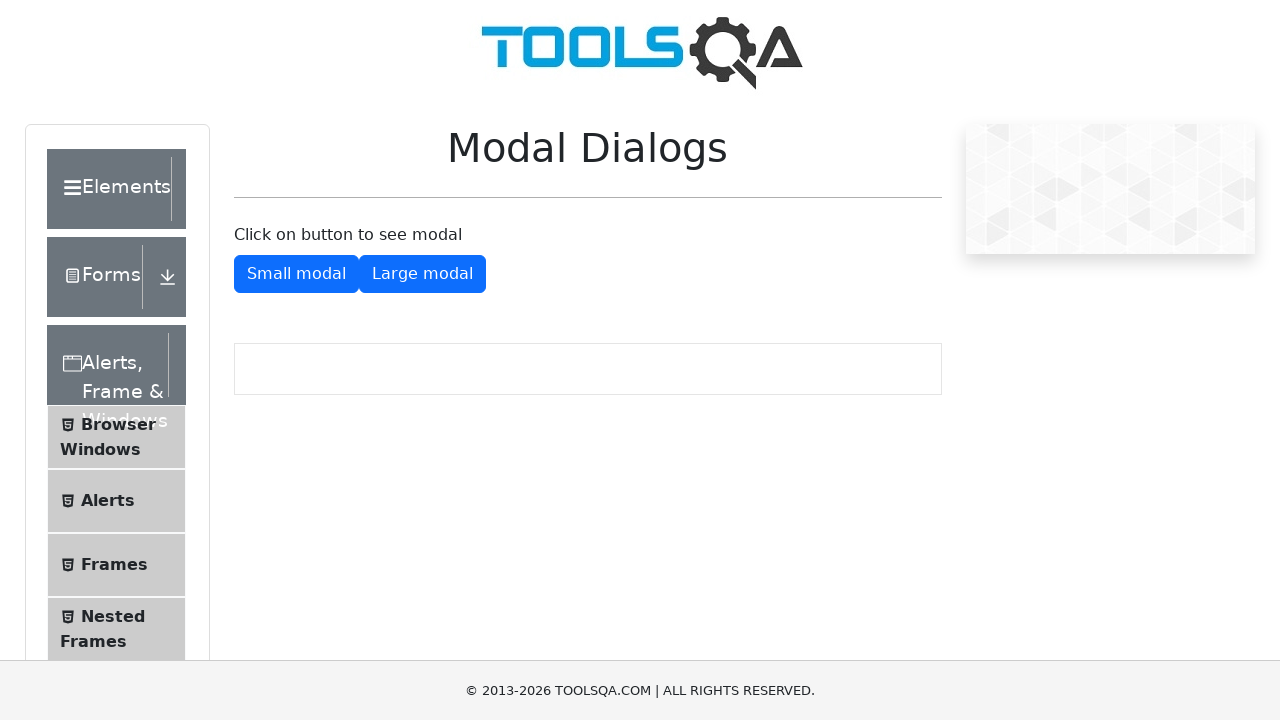

Clicked on the 'Large modal' button at (422, 274) on #showLargeModal
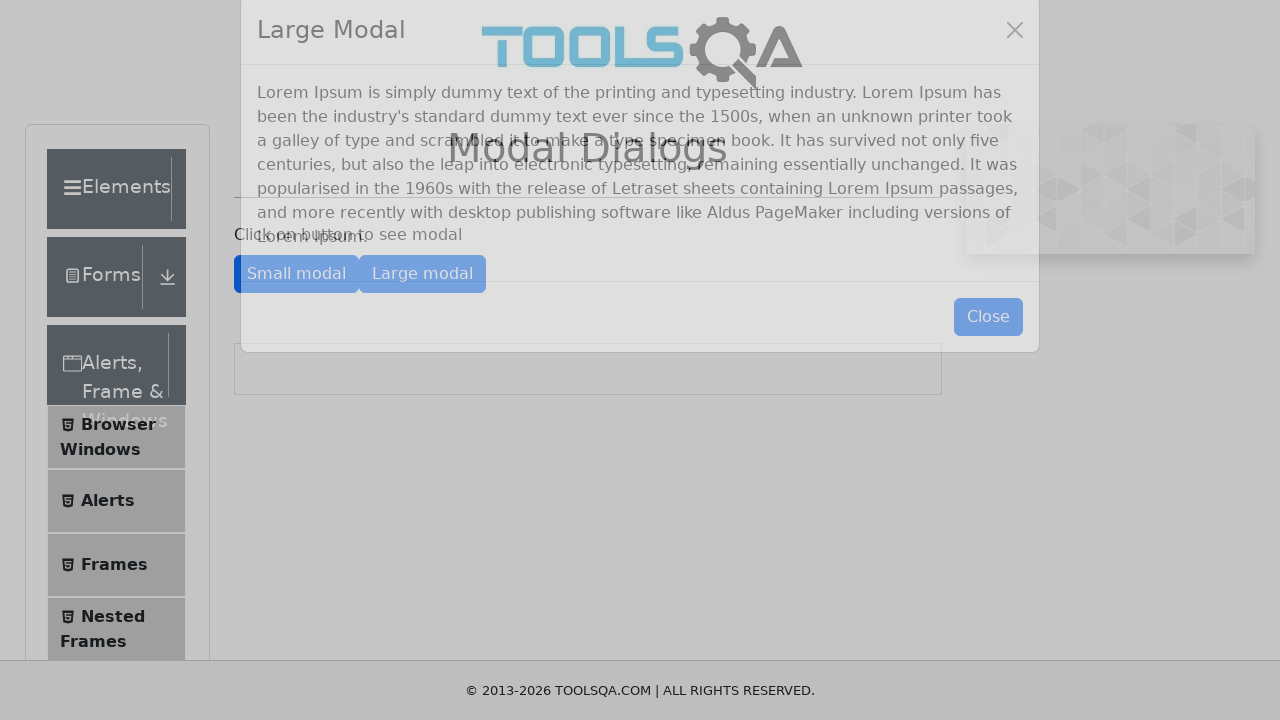

Modal dialog appeared and modal body element is visible
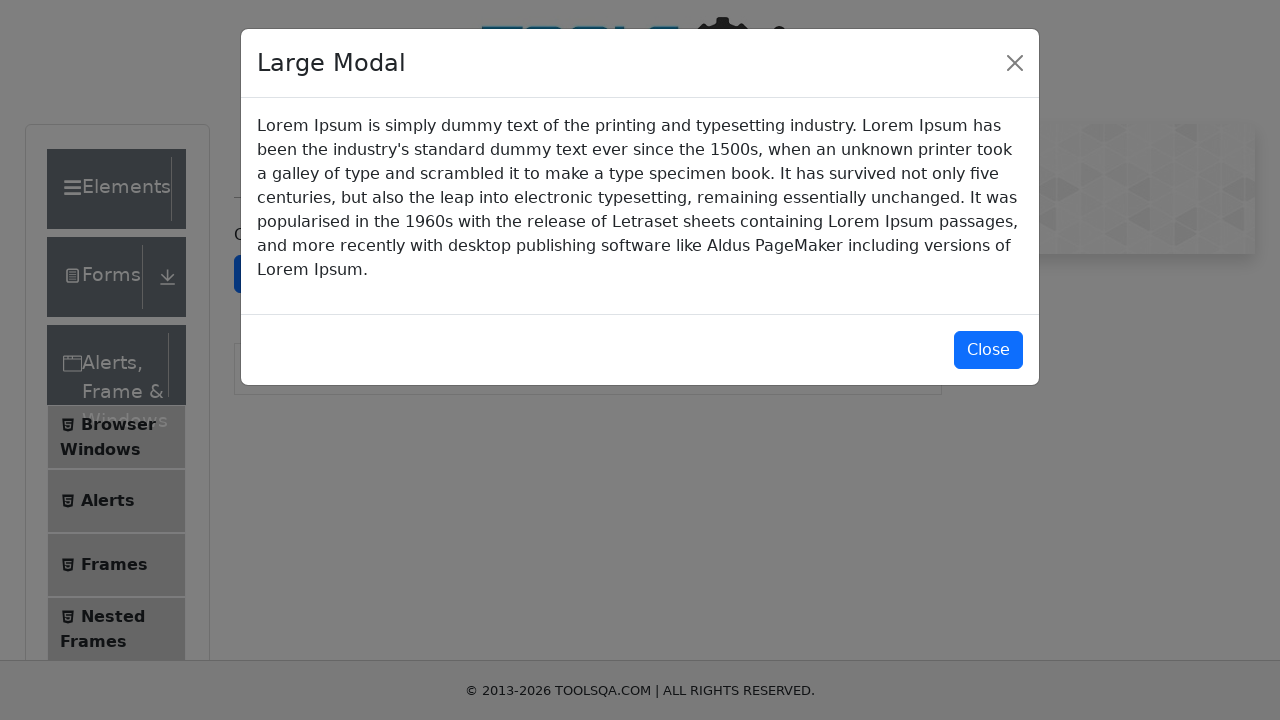

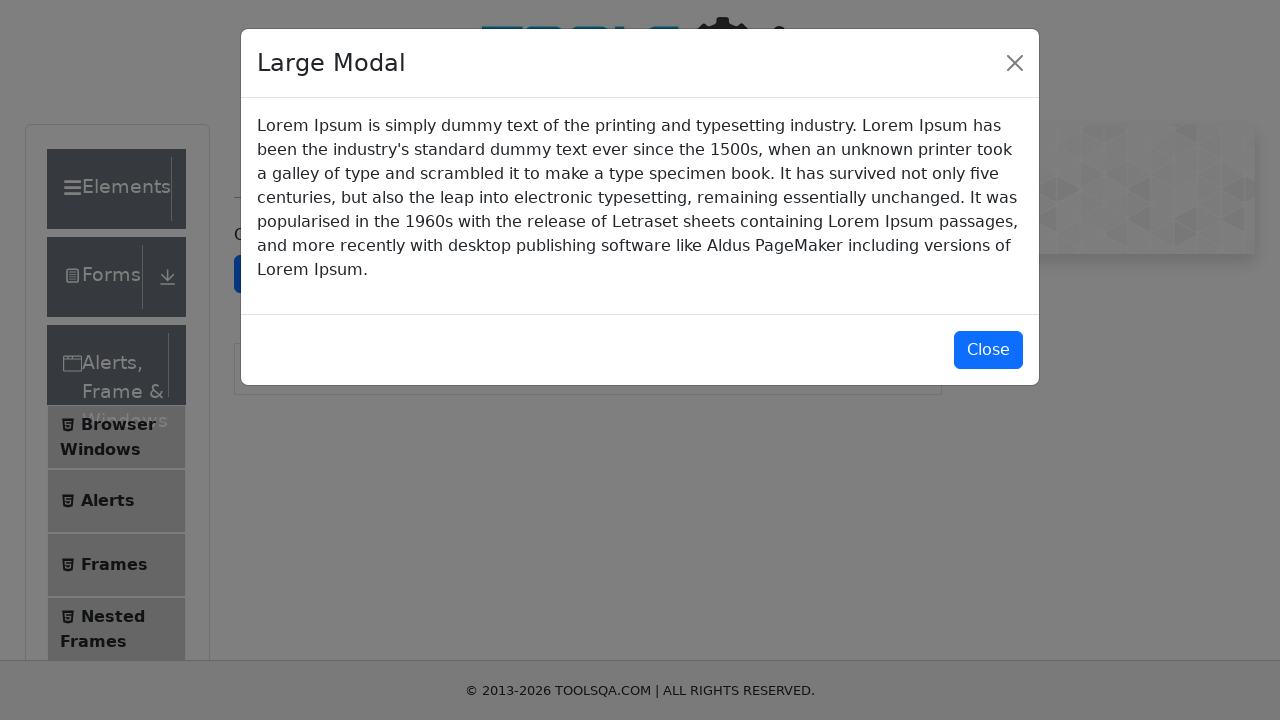